Tests unchecking a checkbox by clicking checkbox 2 (which is checked by default) and verifying it becomes unselected

Starting URL: https://the-internet.herokuapp.com/checkboxes

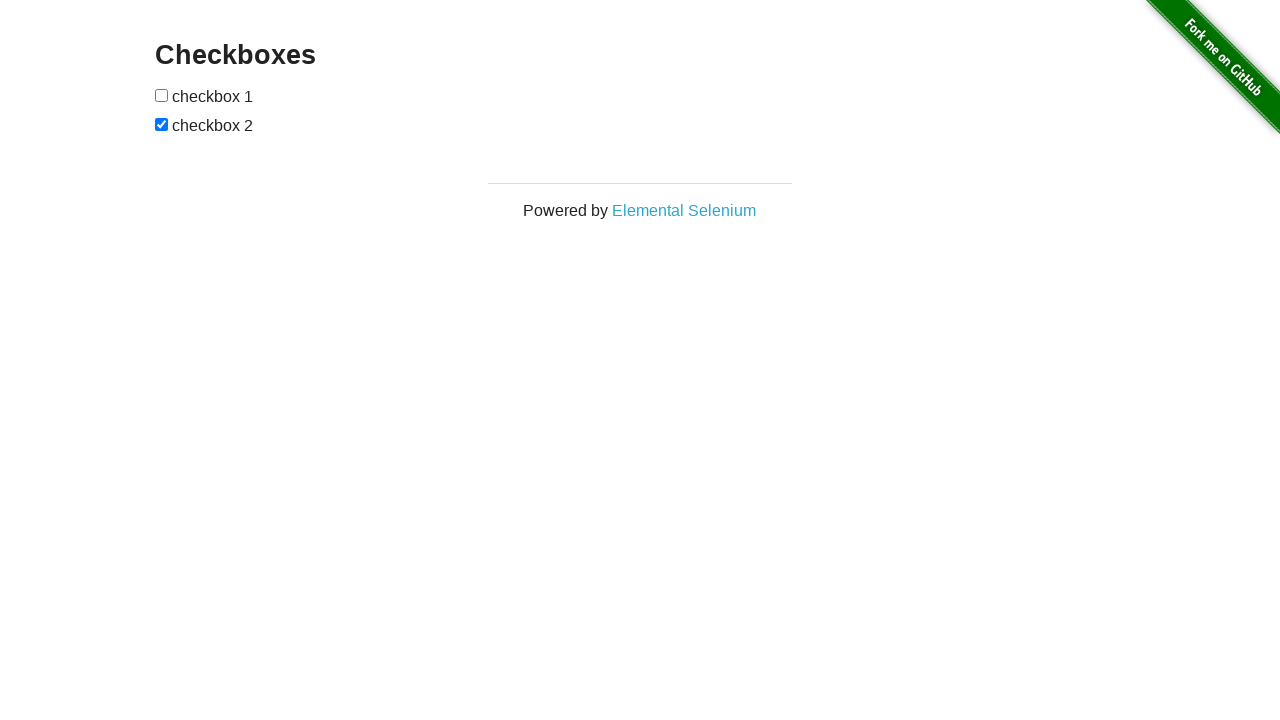

Clicked checkbox 2 to uncheck it at (162, 124) on input[type='checkbox']:nth-of-type(2)
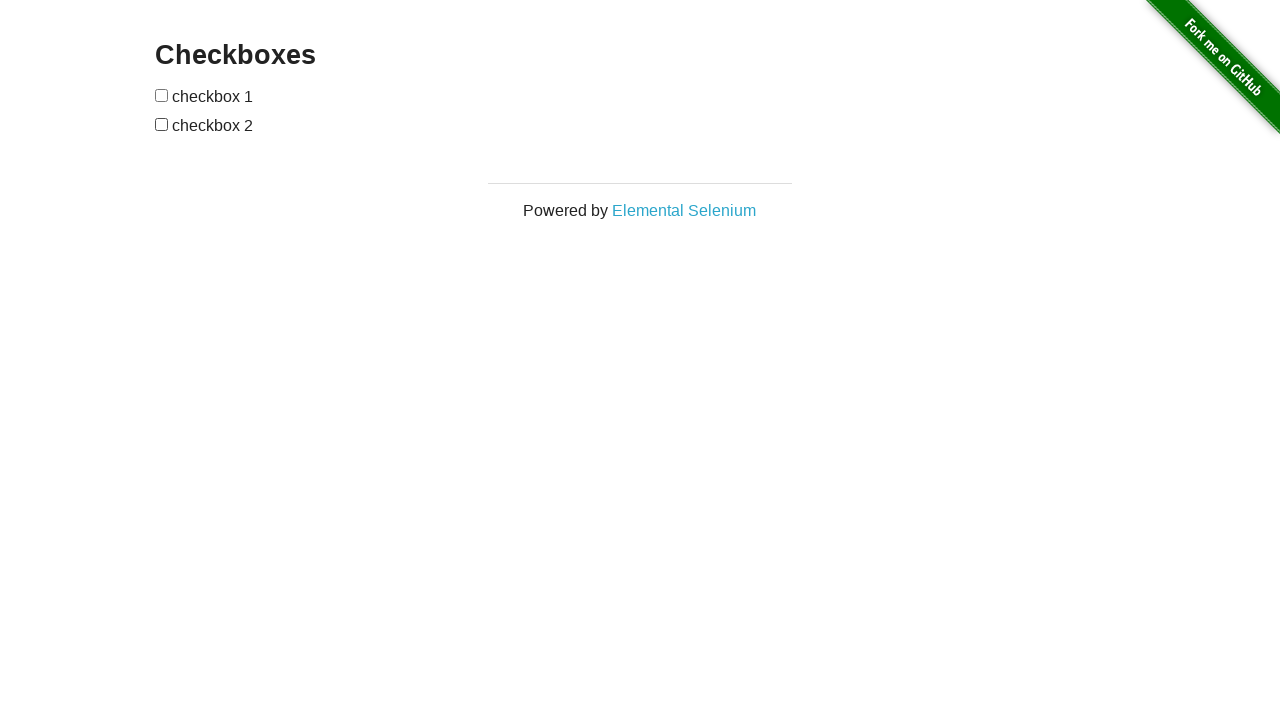

Verified checkbox 2 is now unchecked
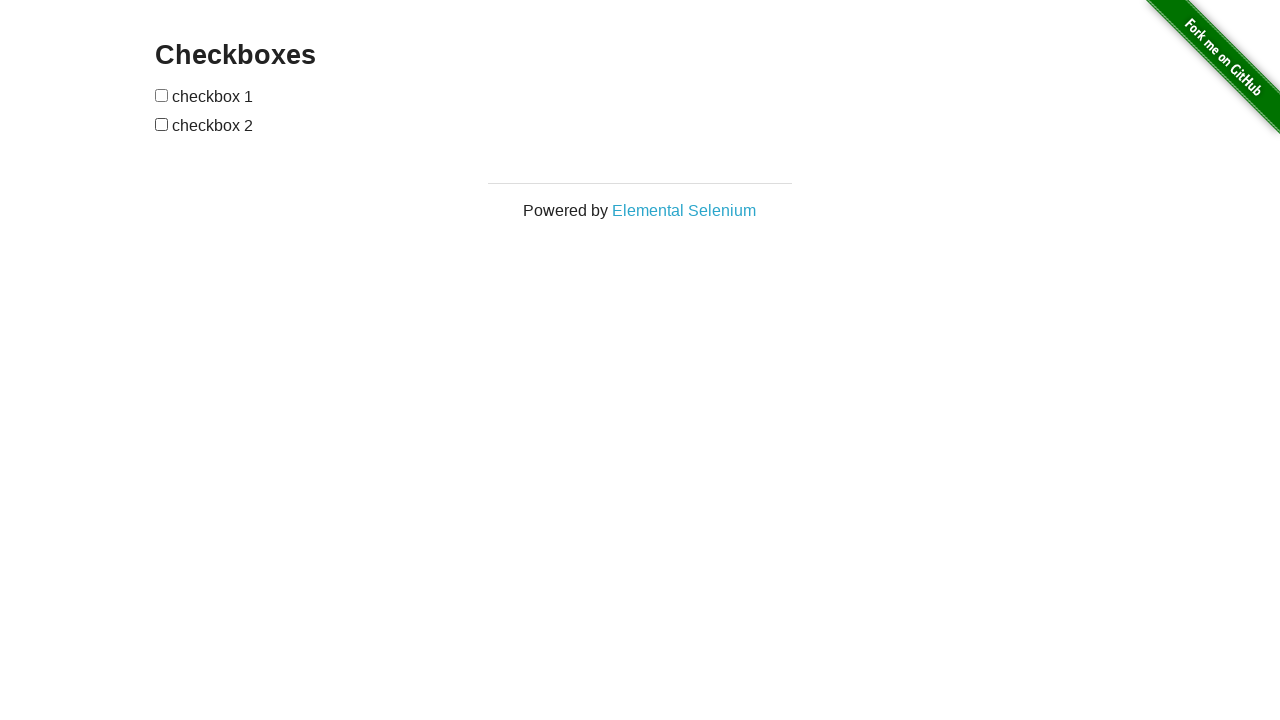

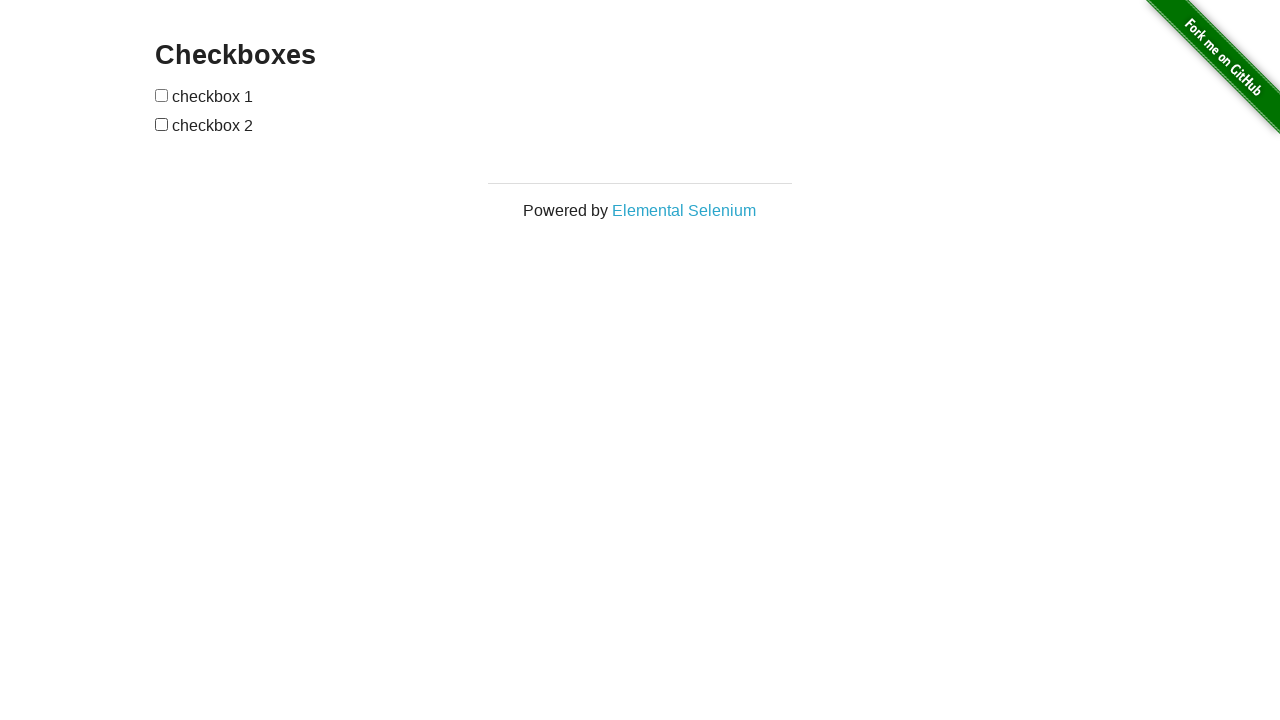